Tests the text box form on demoqa.com by filling in full name, email, current address, and permanent address fields, then scrolling to and clicking the submit button.

Starting URL: https://demoqa.com/text-box

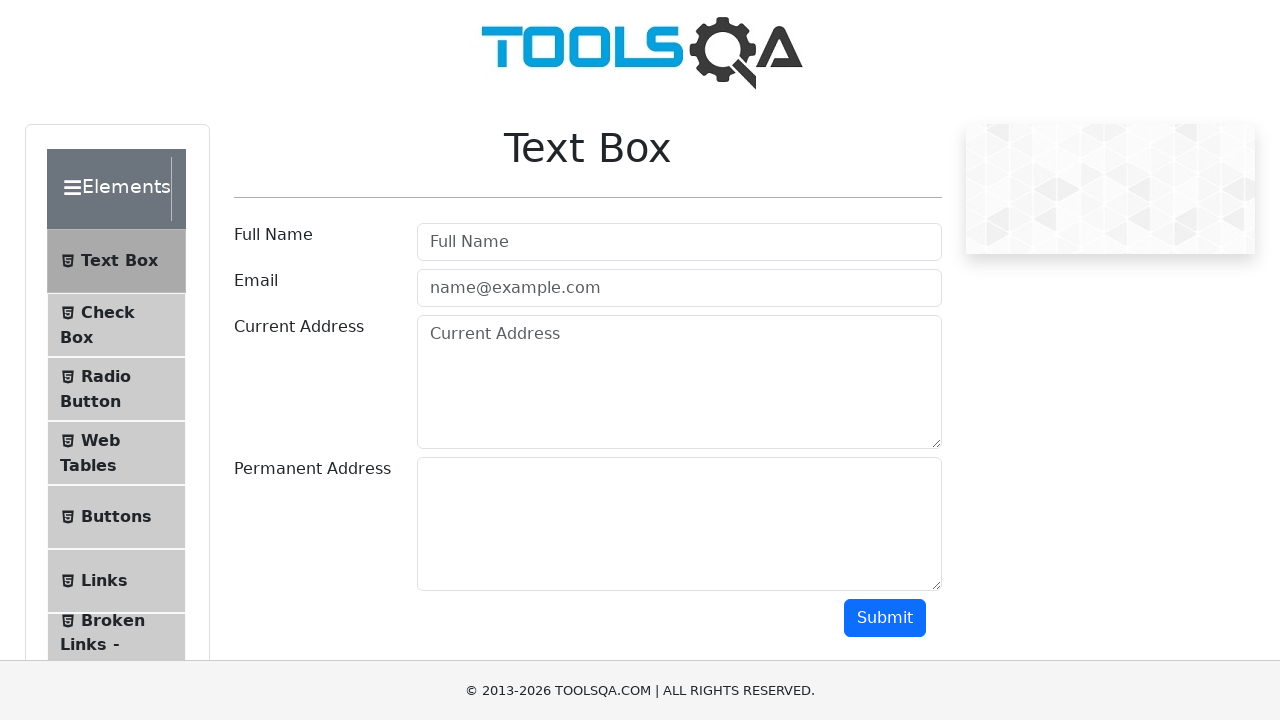

Filled full name field with 'arvind' on #userName
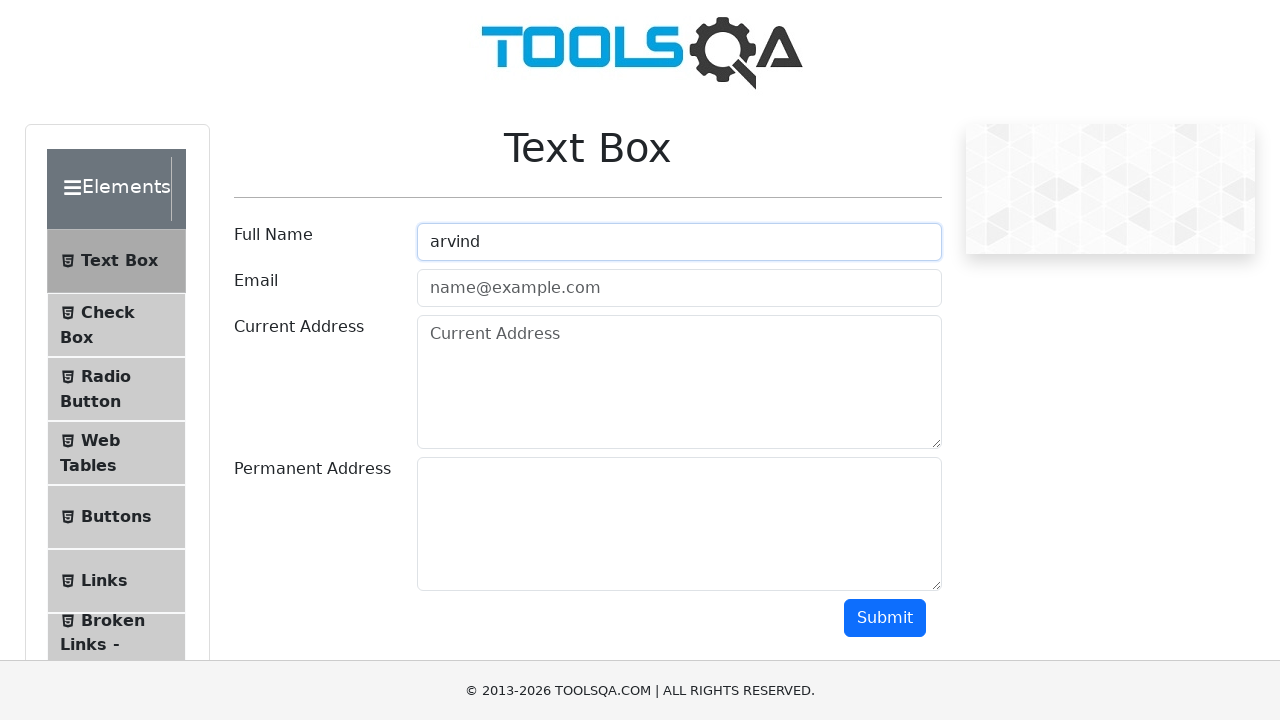

Filled email field with 'abc@gmail.com' on #userEmail
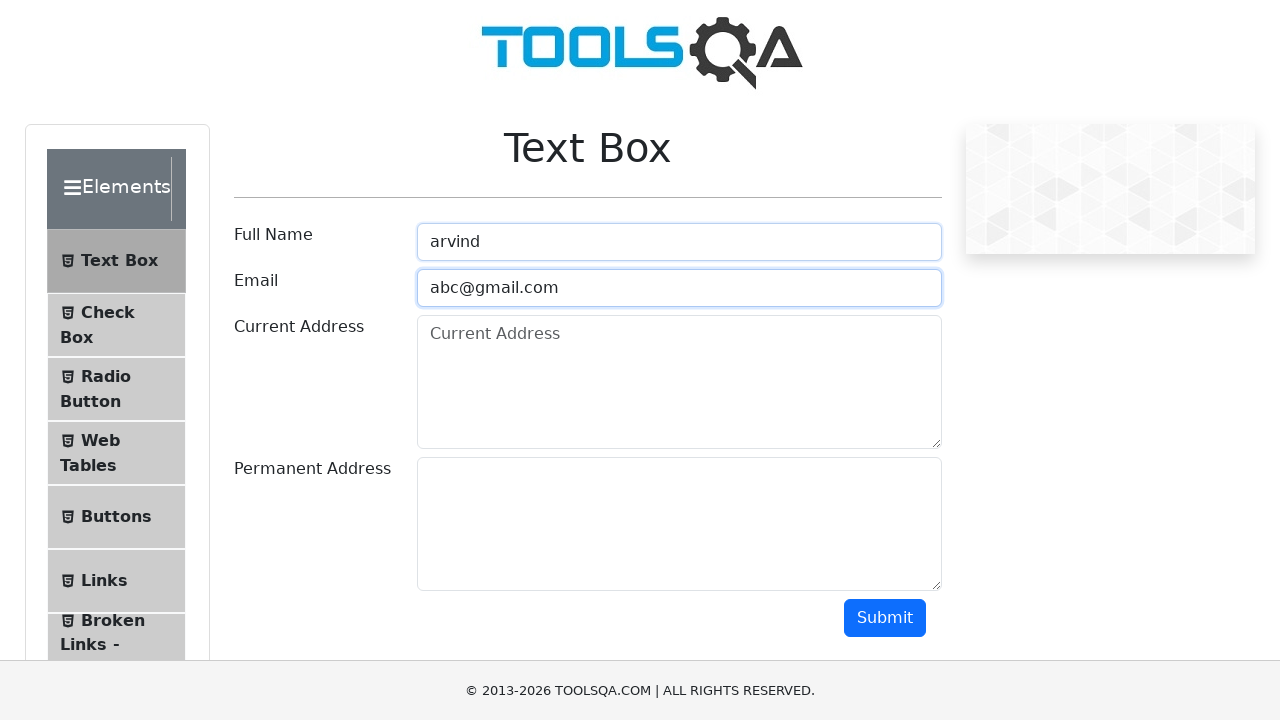

Filled current address field with 'mira road' on #currentAddress
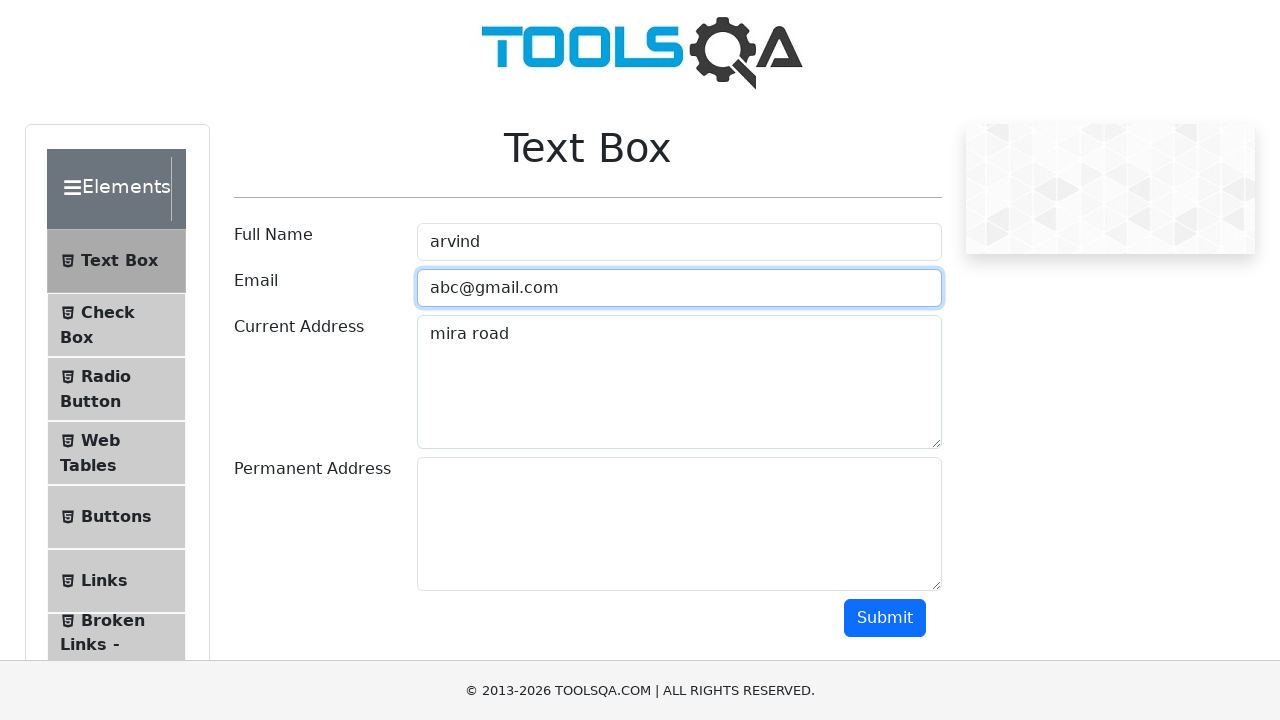

Filled permanent address field with 'mumbai' on #permanentAddress
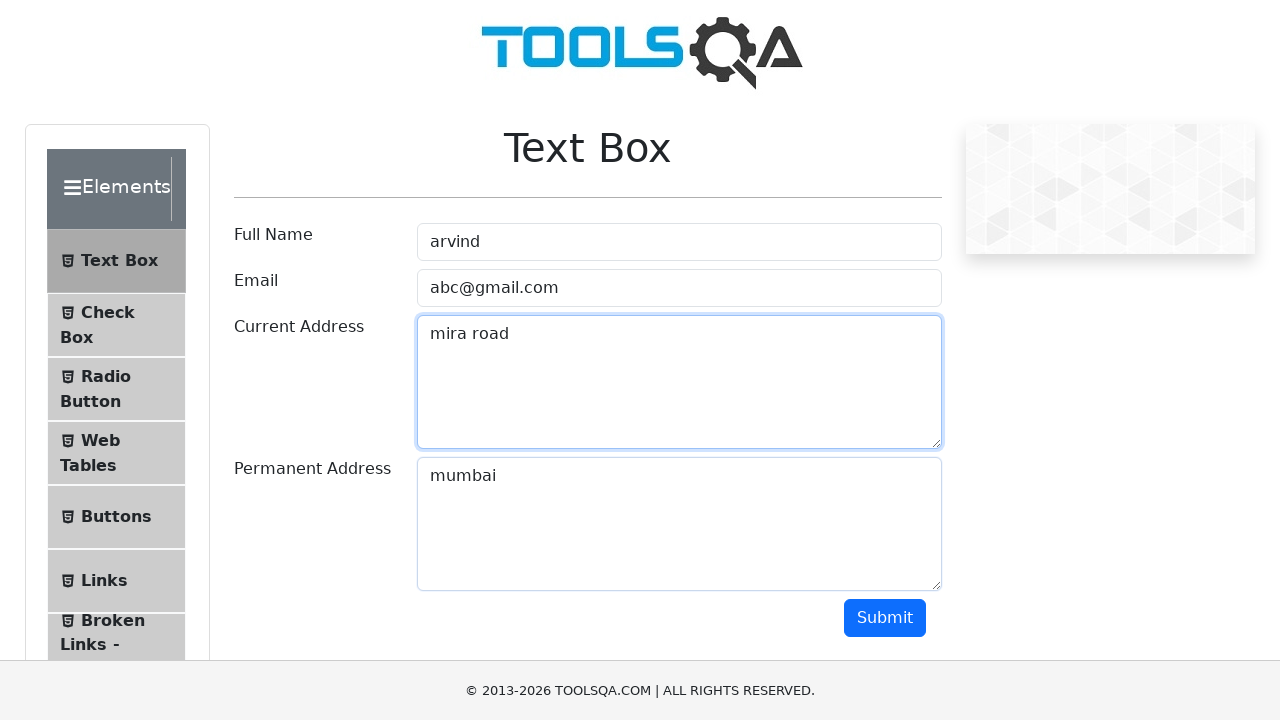

Scrolled to submit button
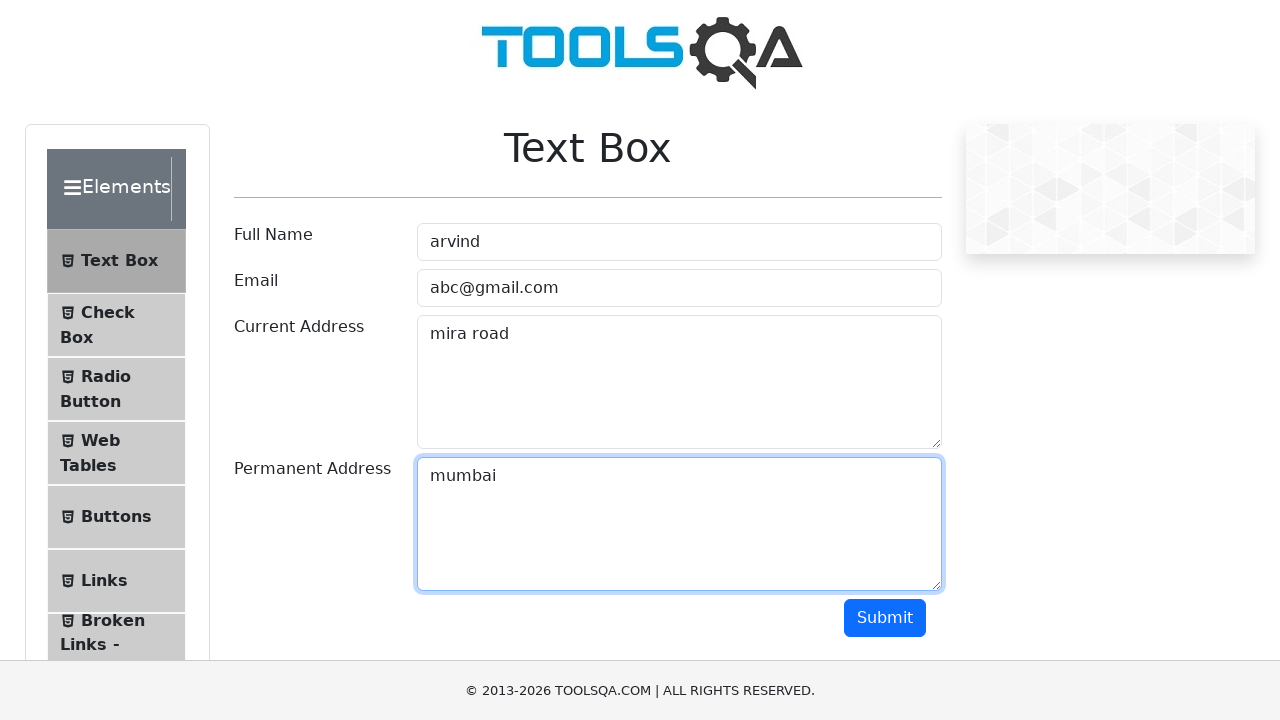

Clicked submit button at (885, 618) on #submit
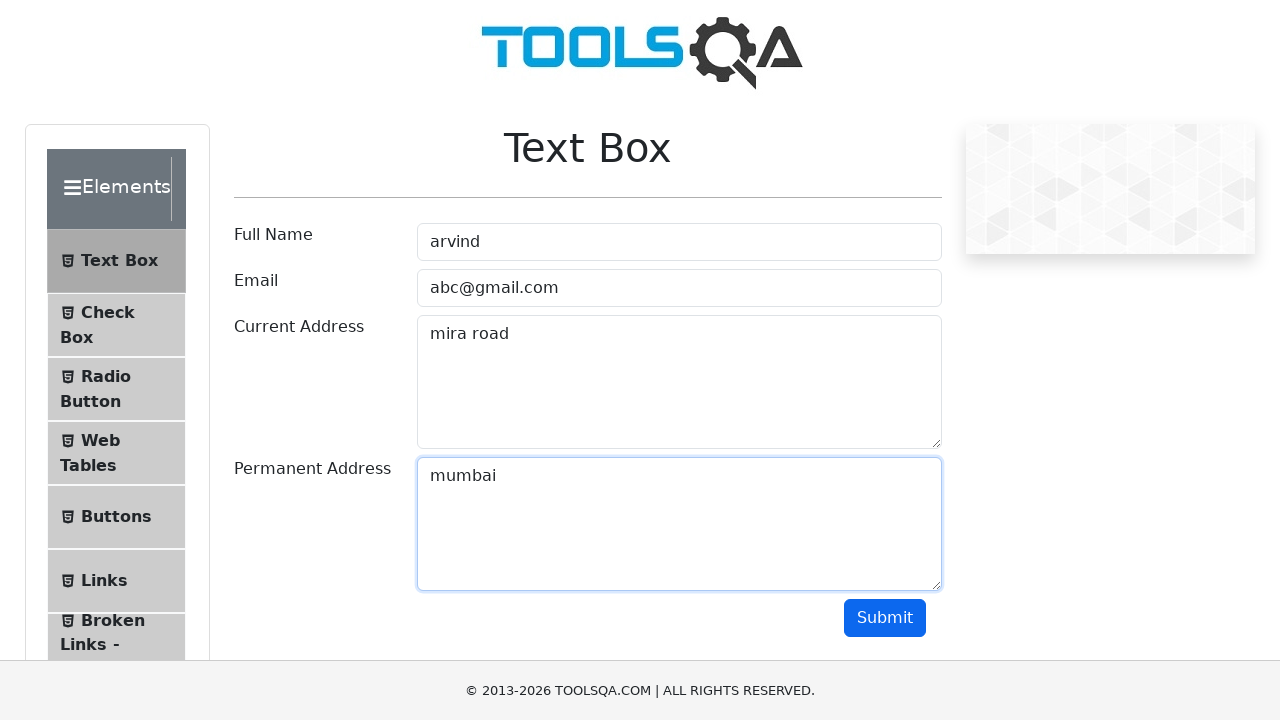

Output section loaded after form submission
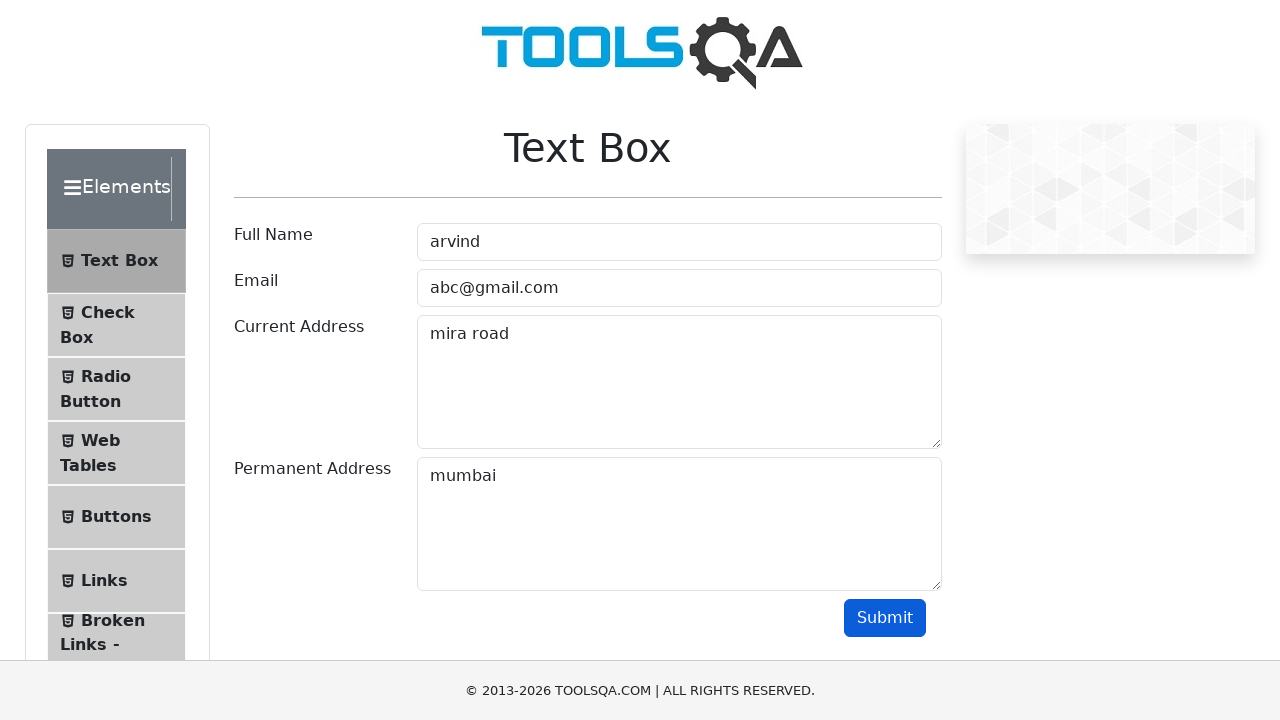

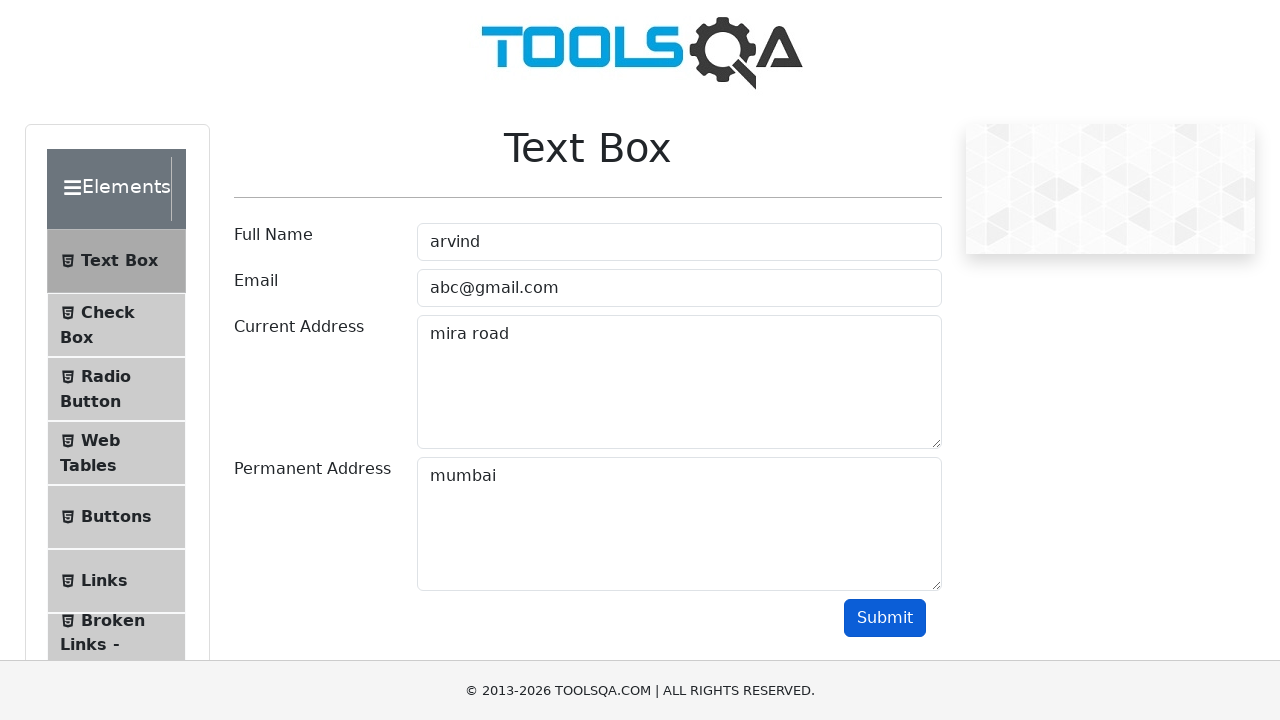